Clicks on the "Submit new Language" menu item and verifies that the submenu contains "Submit New Language" subtitle

Starting URL: http://www.99-bottles-of-beer.net/

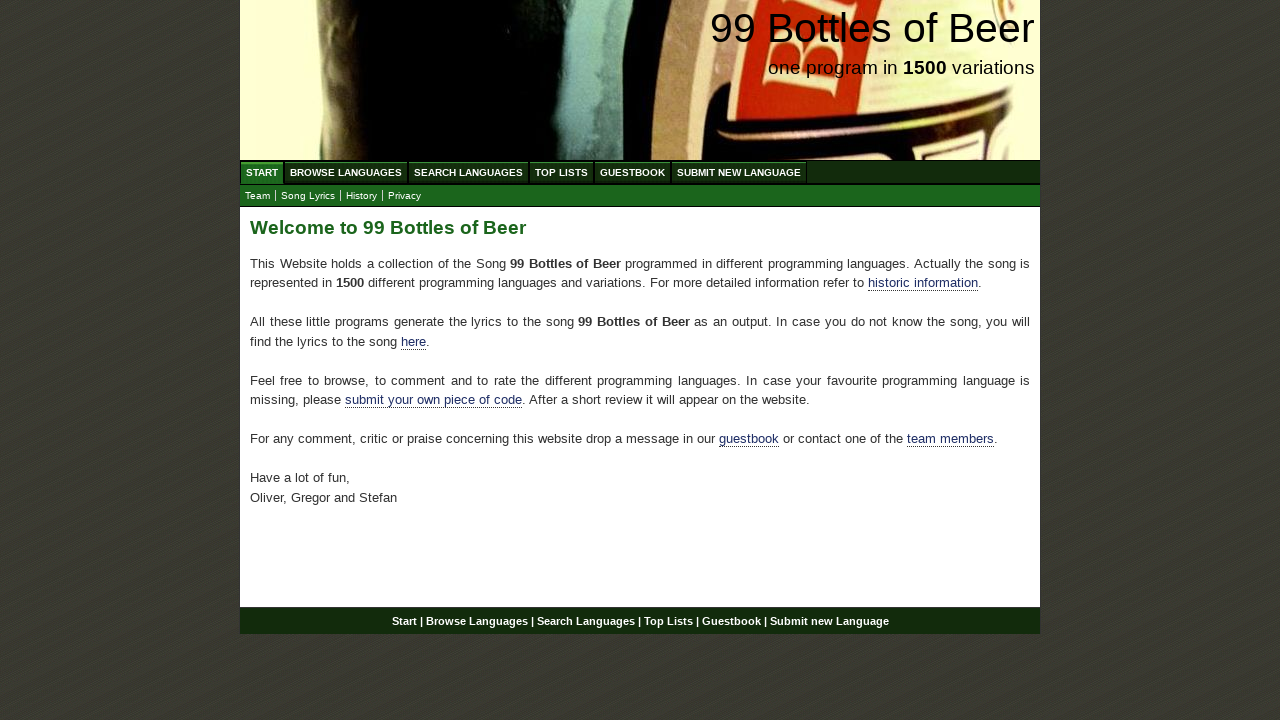

Clicked on 'Submit new Language' menu item at (739, 172) on xpath=//ul[@id='menu']/li/a[text()='Submit new Language']
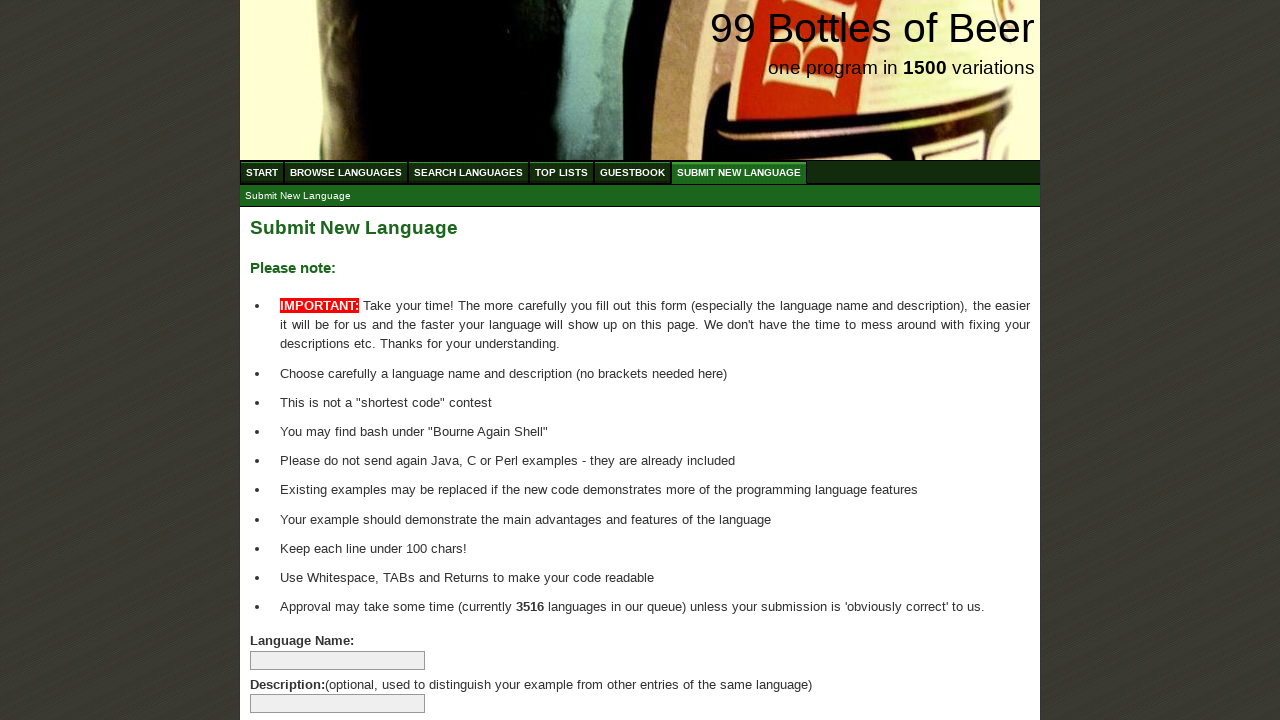

Located submenu item 'Submit New Language'
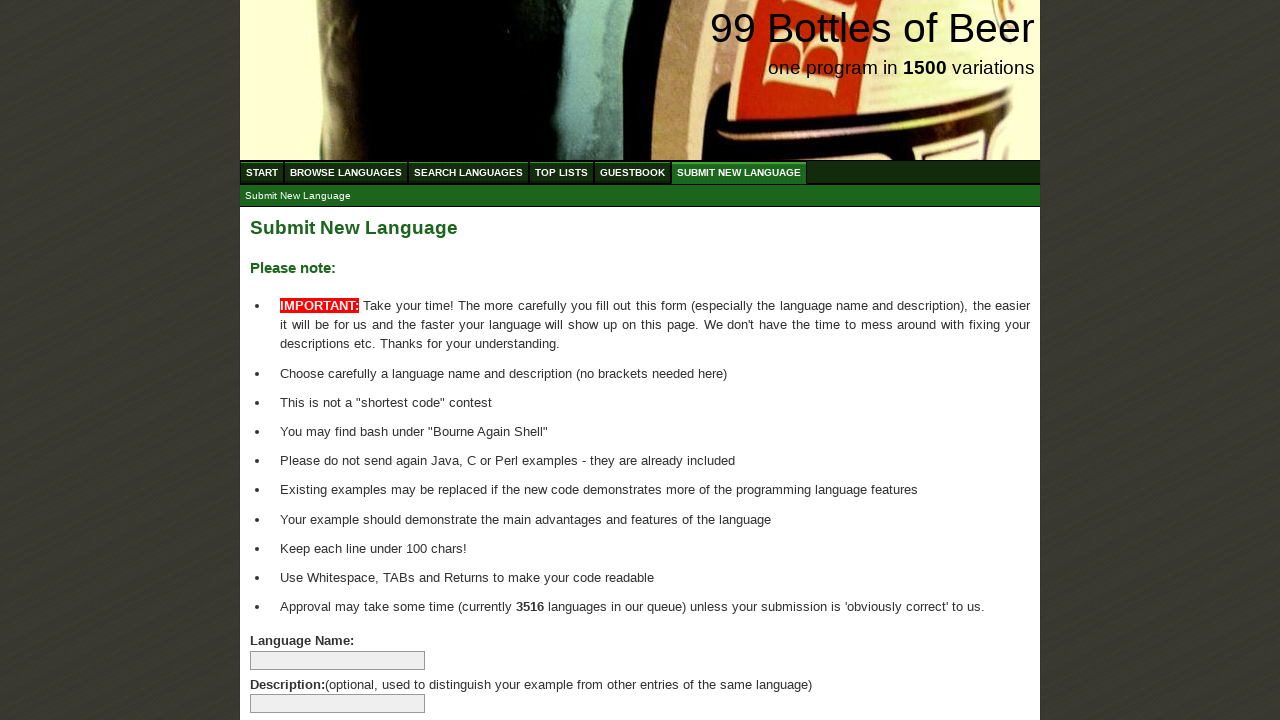

Submenu item loaded and became visible
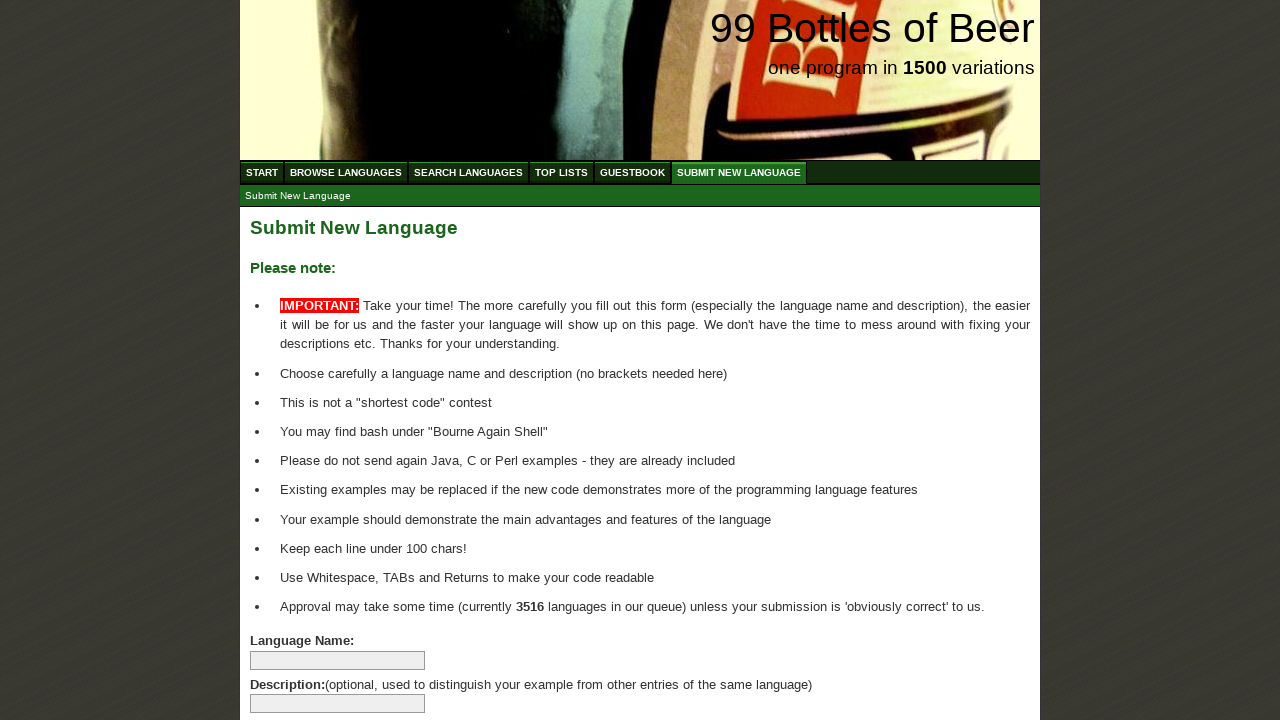

Verified submenu item text content equals 'Submit New Language'
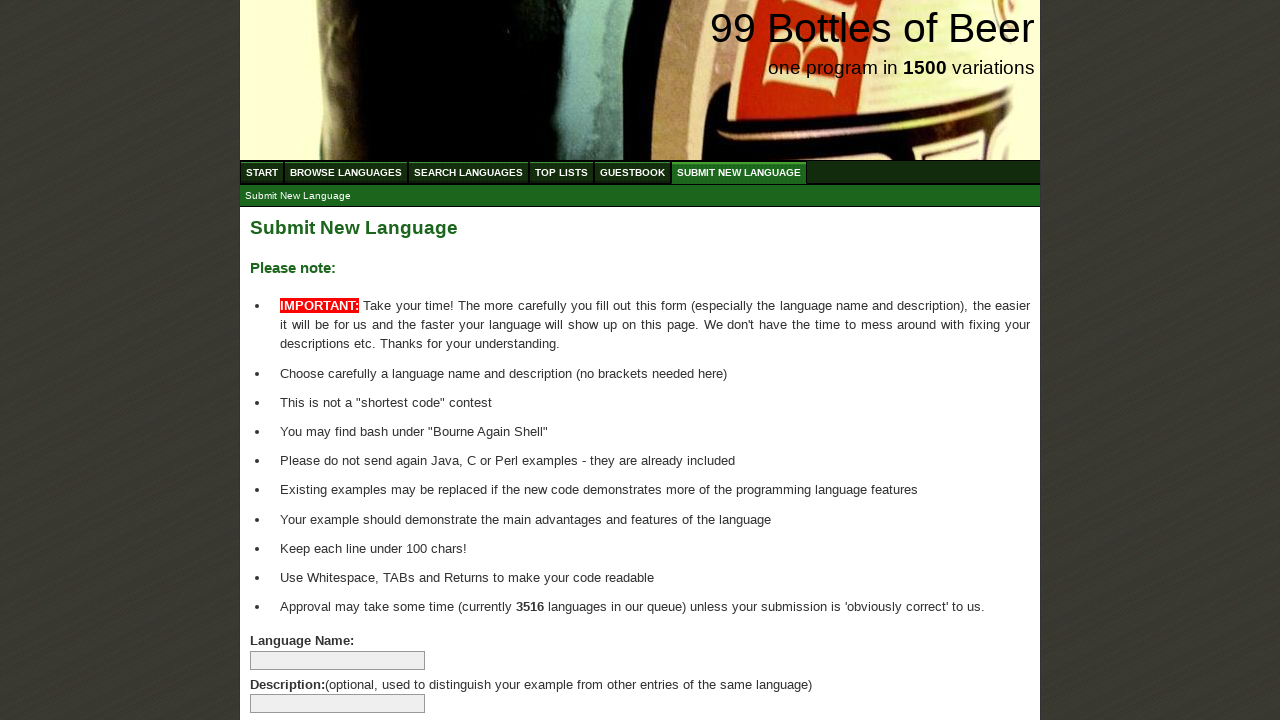

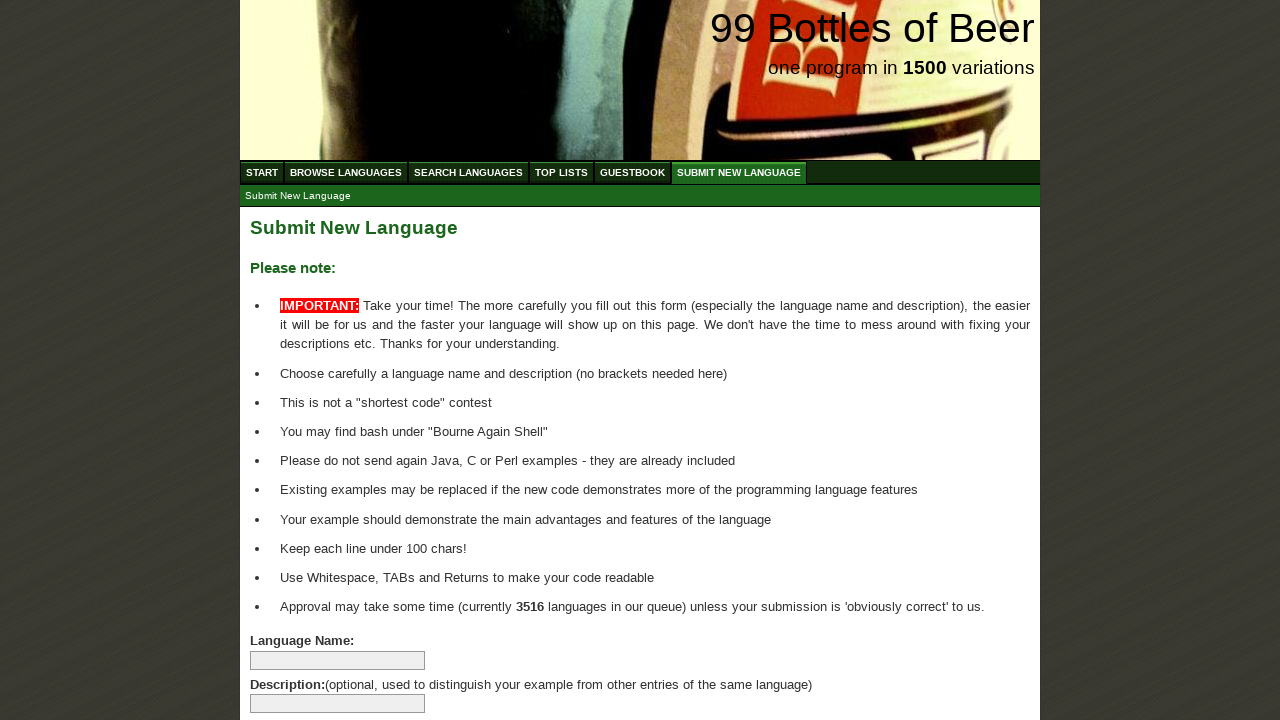